Tests form interaction on a practice page by reading a value, calculating an answer using a mathematical formula, filling the answer field, selecting a radio button and checkbox, then submitting the form.

Starting URL: https://suninjuly.github.io/execute_script.html

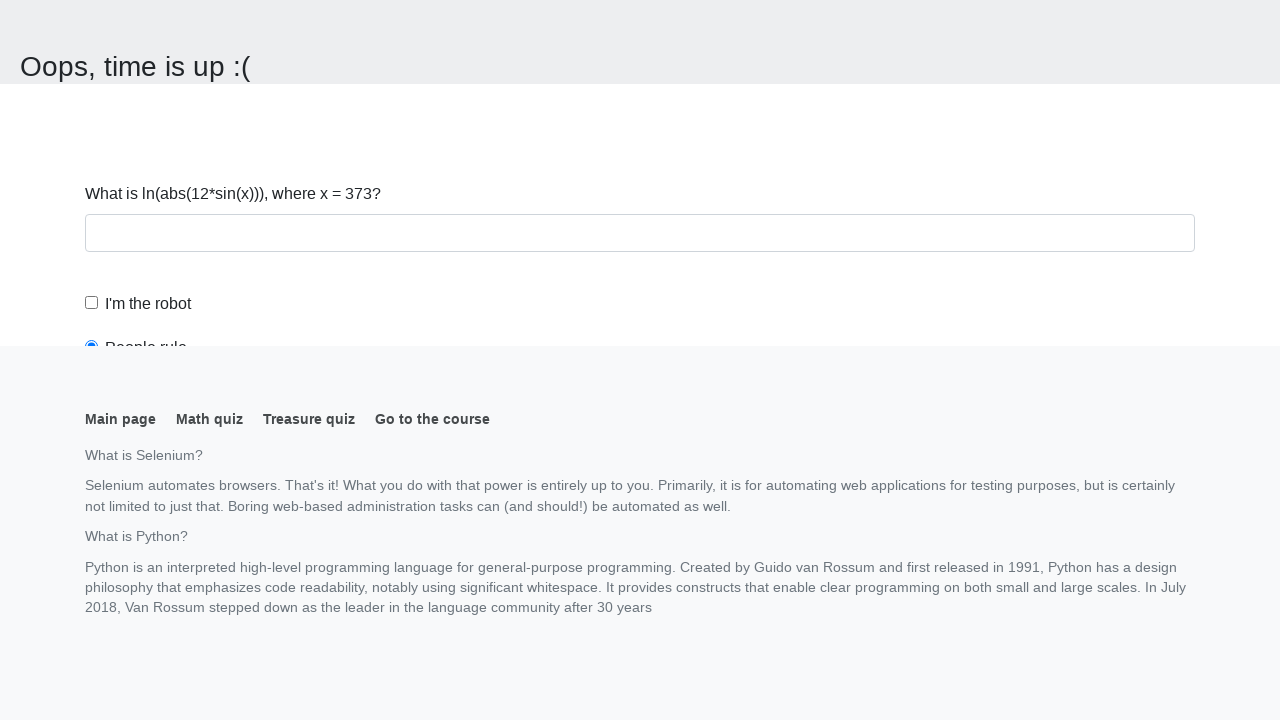

Navigated to execute_script test page
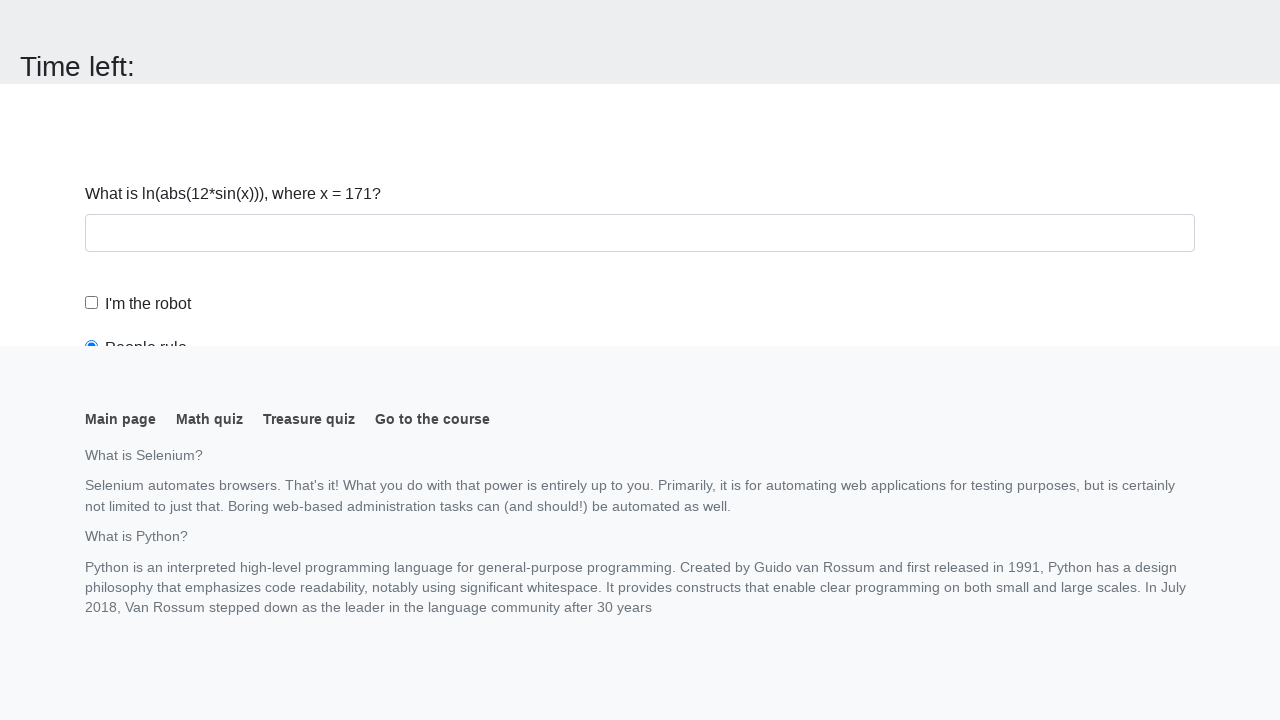

Located input value element
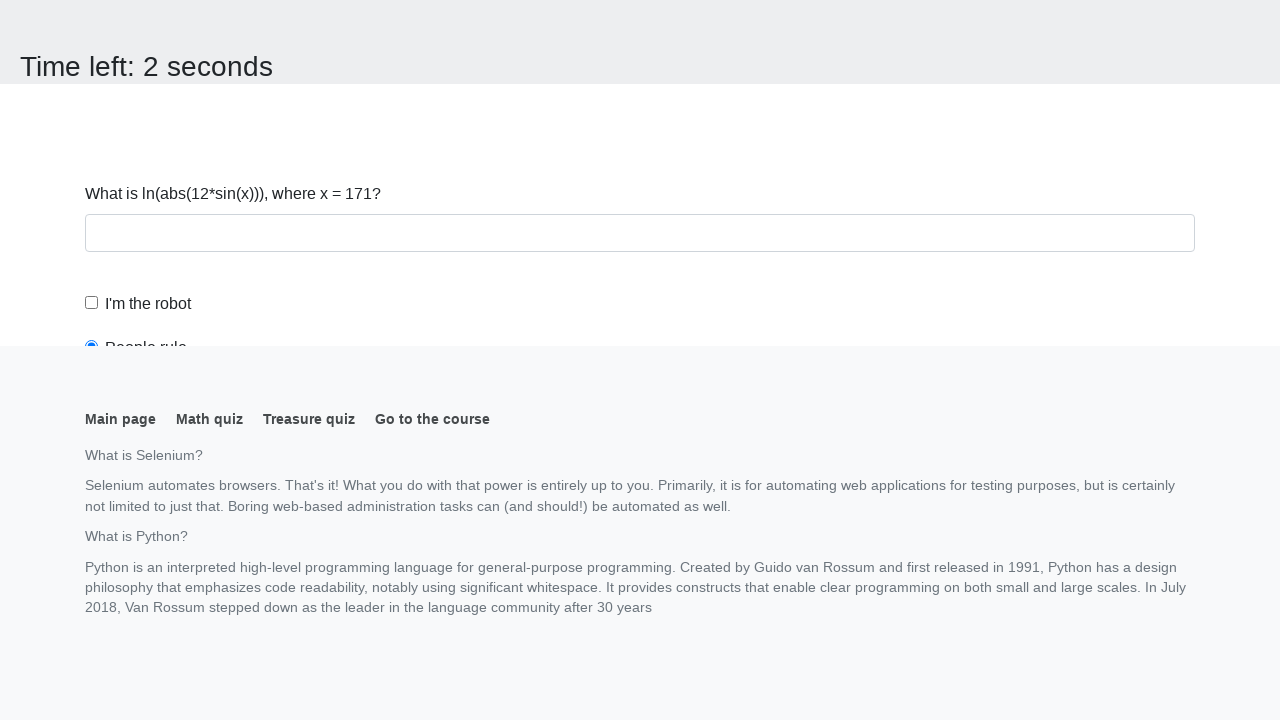

Read input value: 171
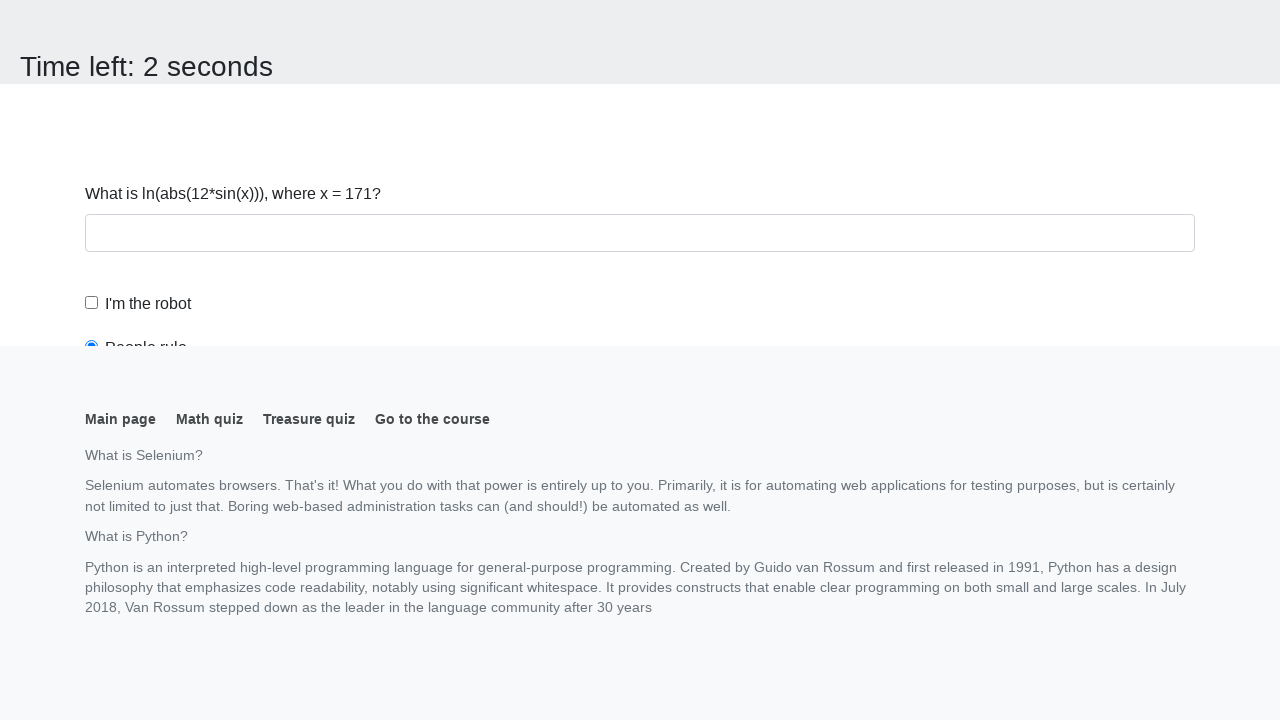

Calculated answer using formula log(abs(12*sin(x))): 2.461219171522988
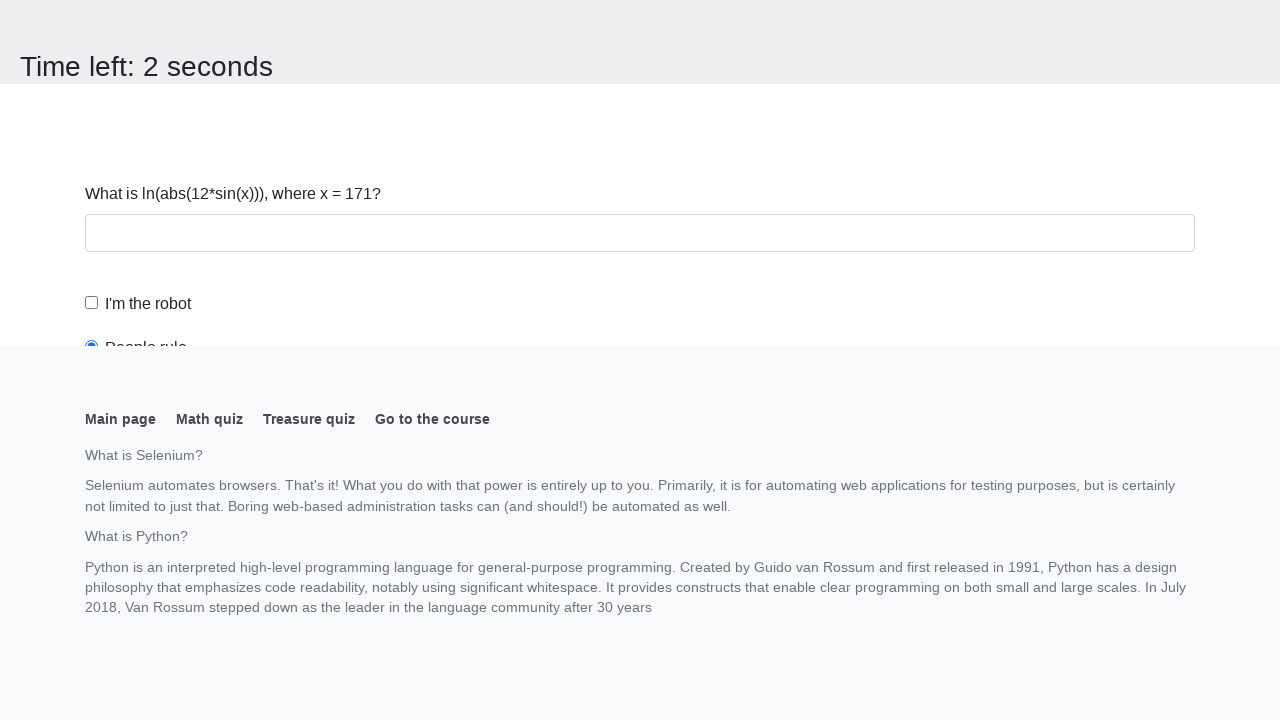

Filled answer field with calculated value: 2.461219171522988 on #answer
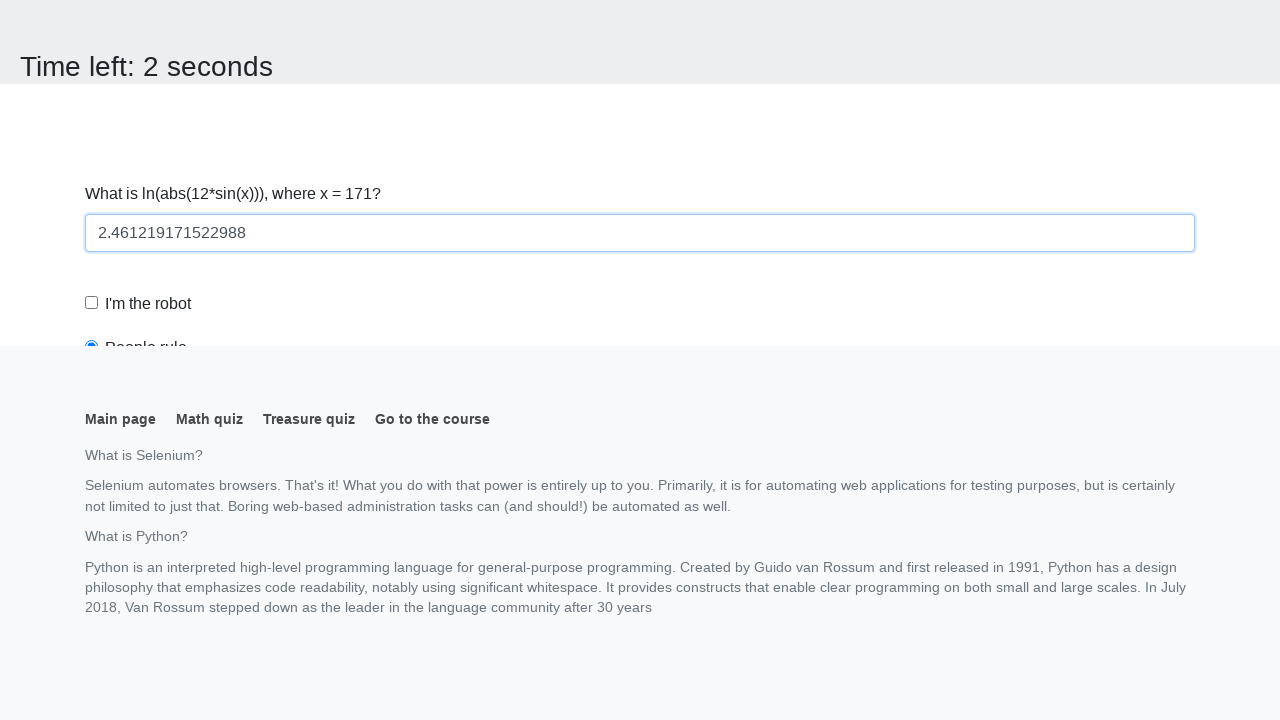

Scrolled radio button into view
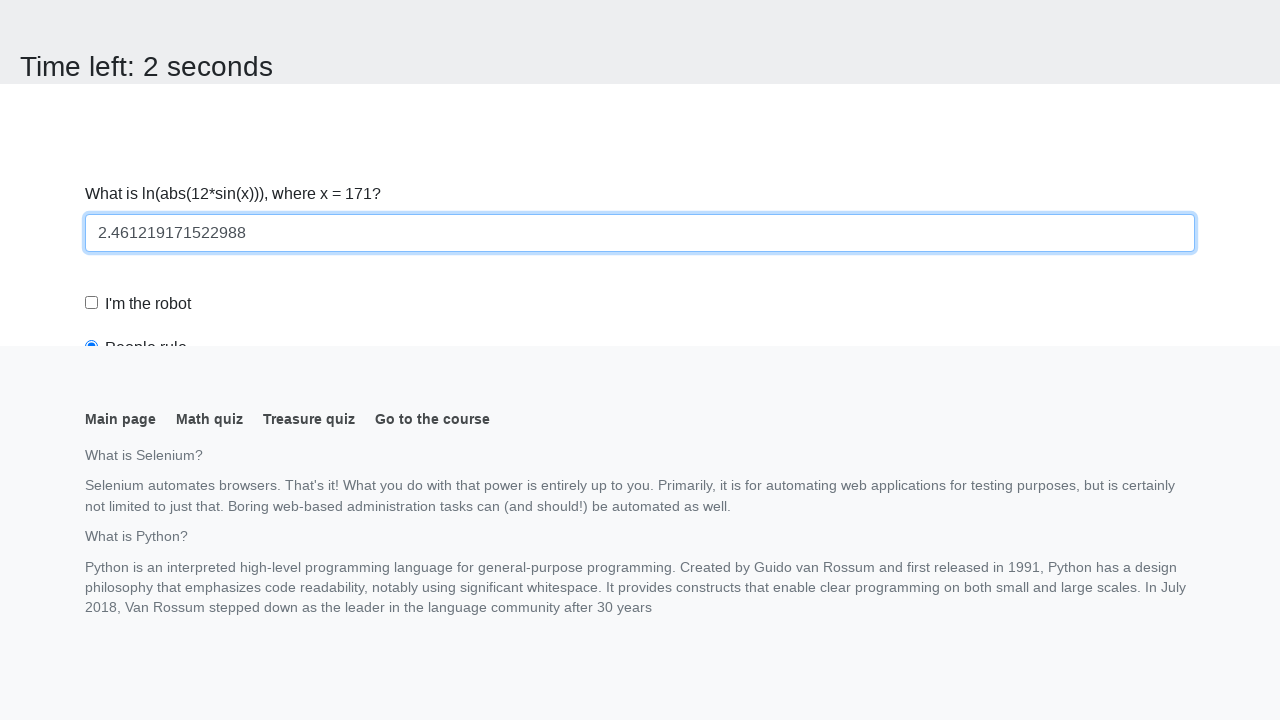

Clicked 'Robots Rule' radio button at (92, 7) on #robotsRule
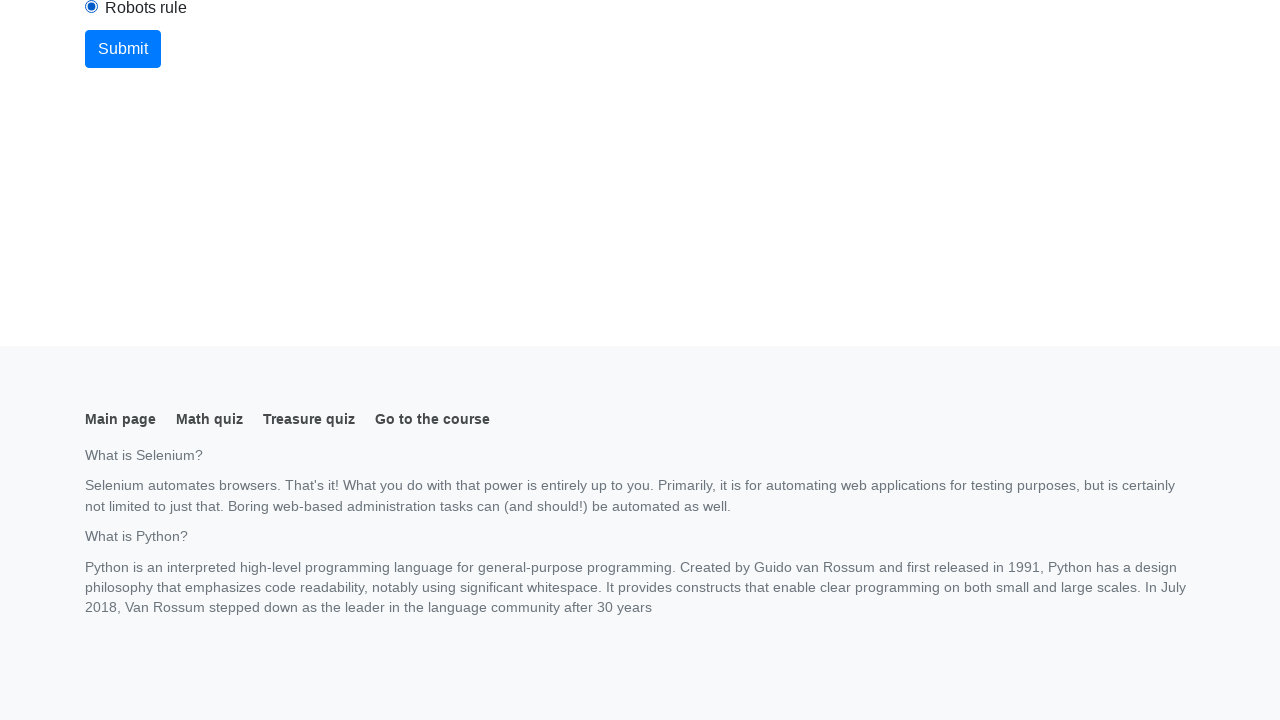

Clicked robot checkbox at (92, 303) on #robotCheckbox
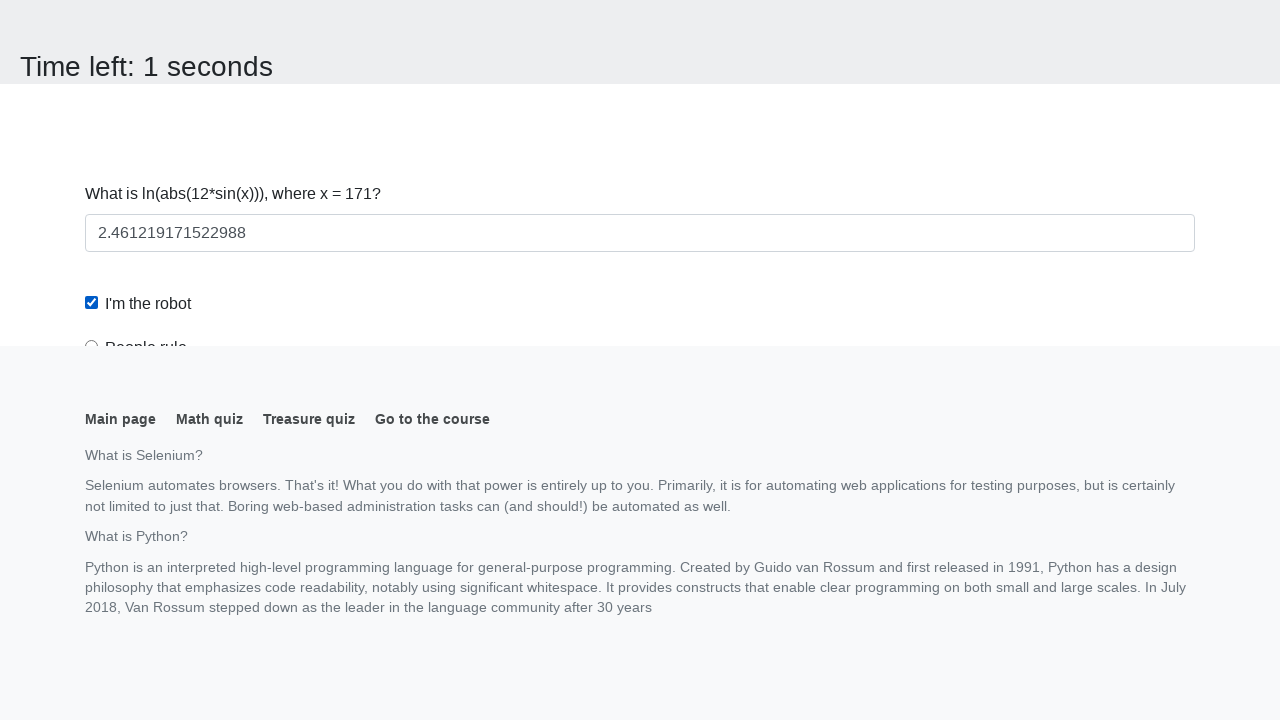

Scrolled submit button into view
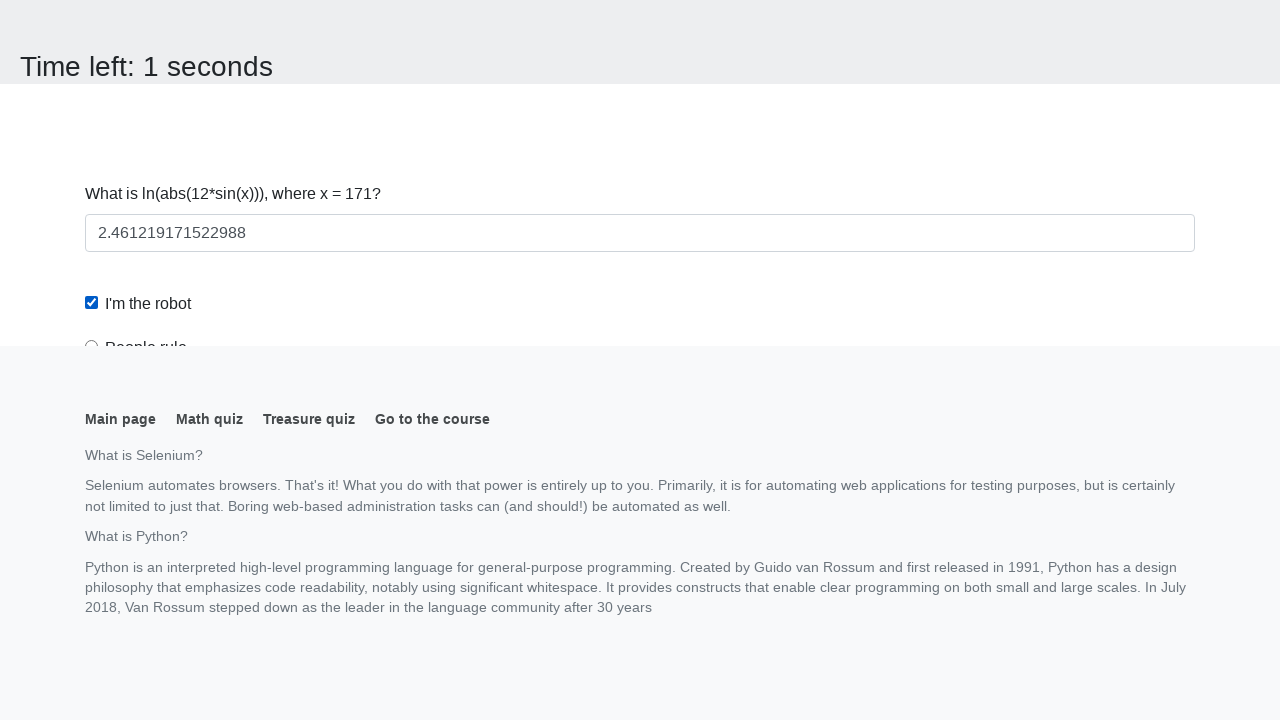

Clicked submit button to submit the form at (123, 20) on button.btn.btn-primary
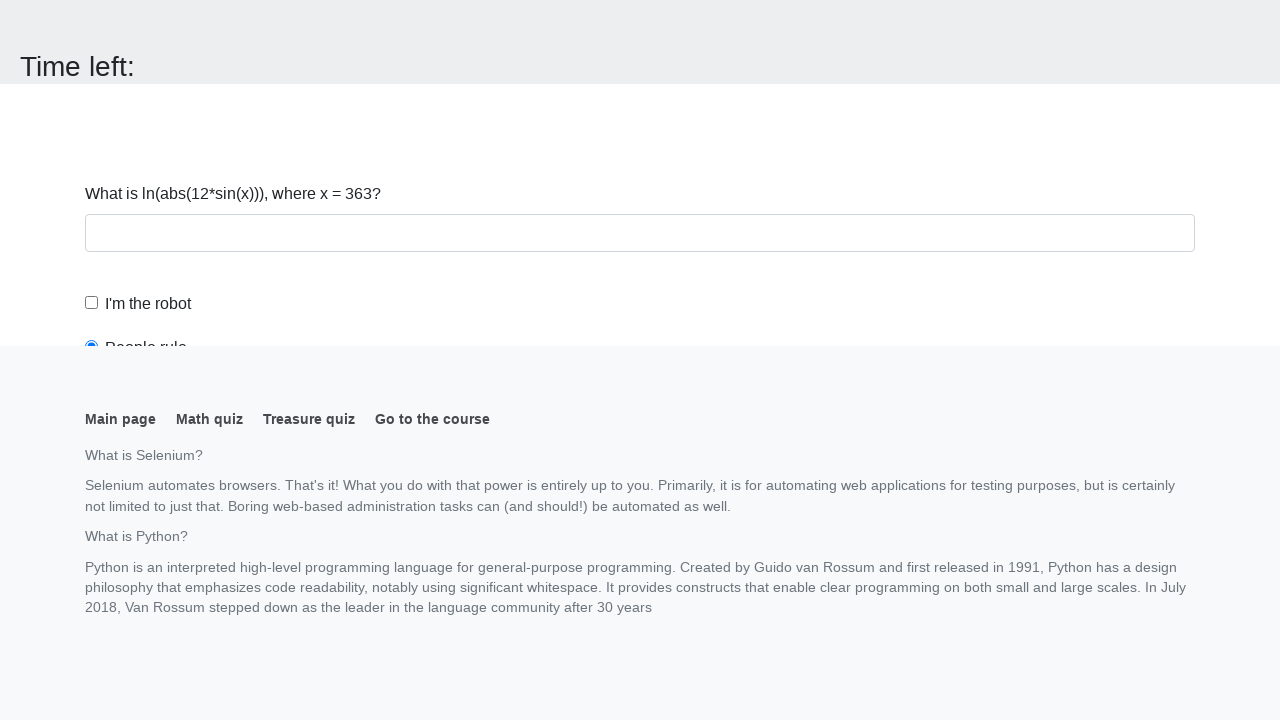

Waited for form submission to complete
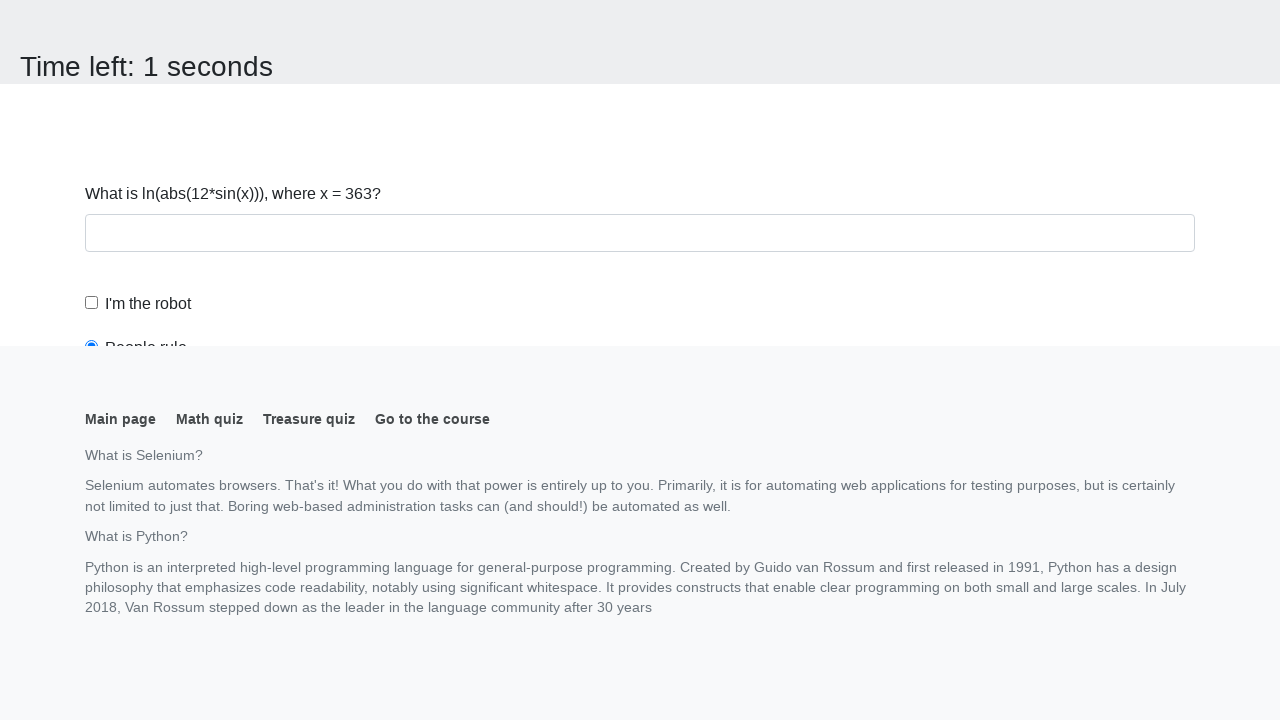

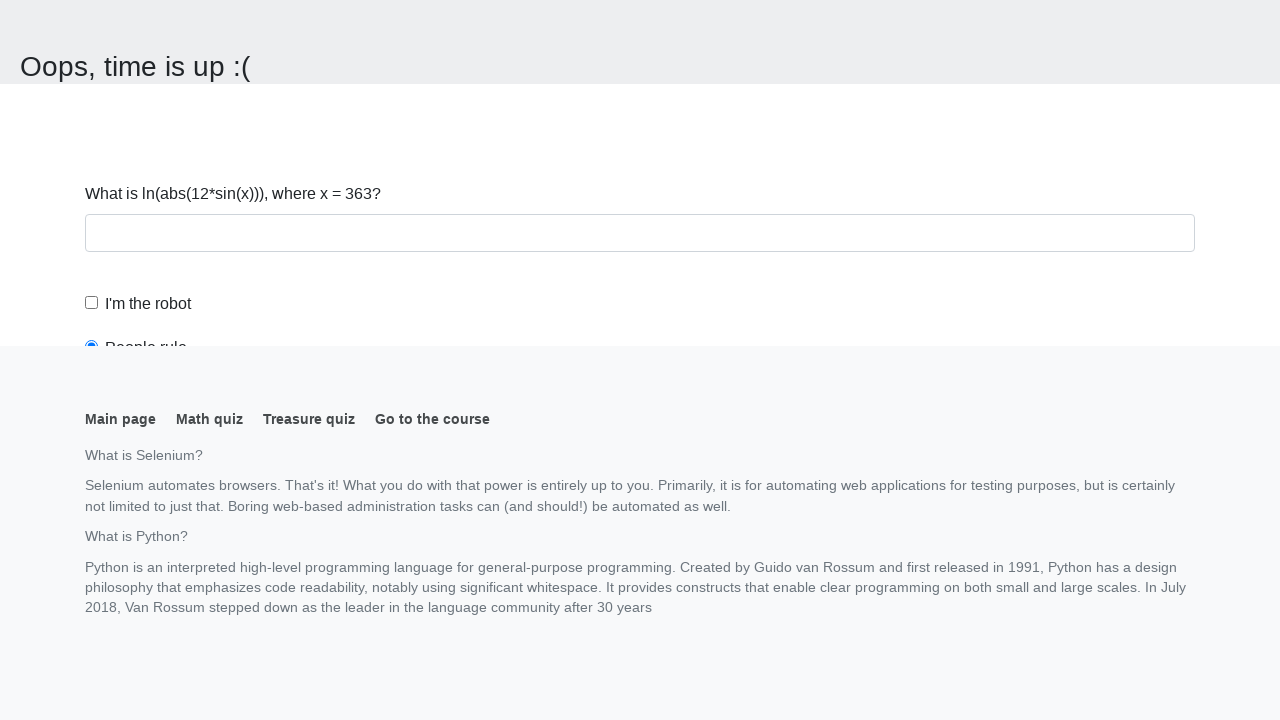